Opens Flipkart website and maximizes the browser window to verify the page loads successfully

Starting URL: https://www.flipkart.com

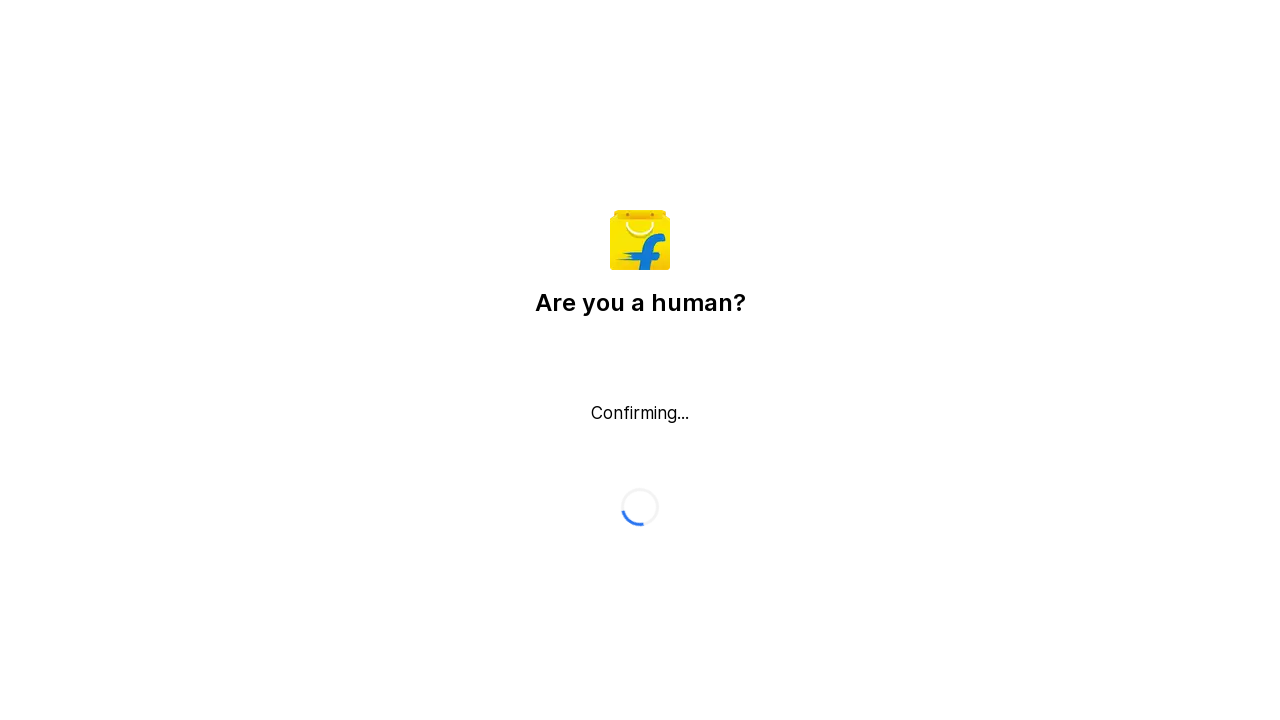

Waited for Flipkart homepage to load (domcontentloaded)
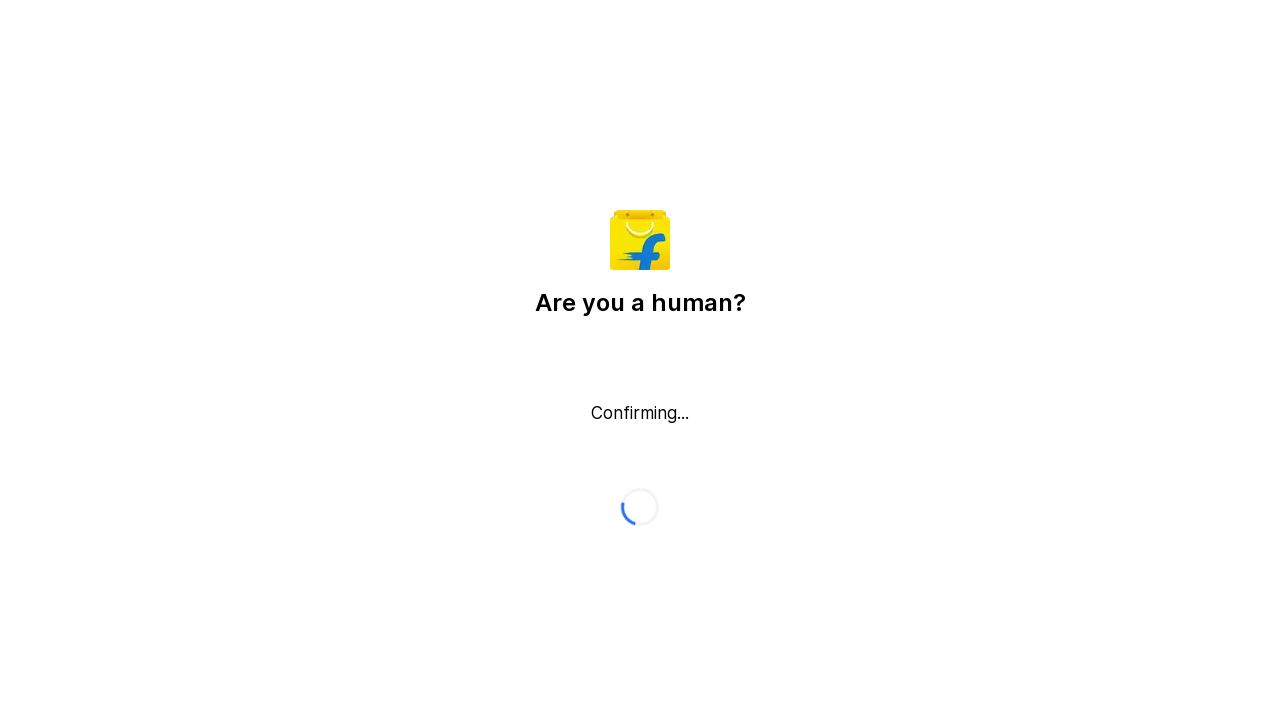

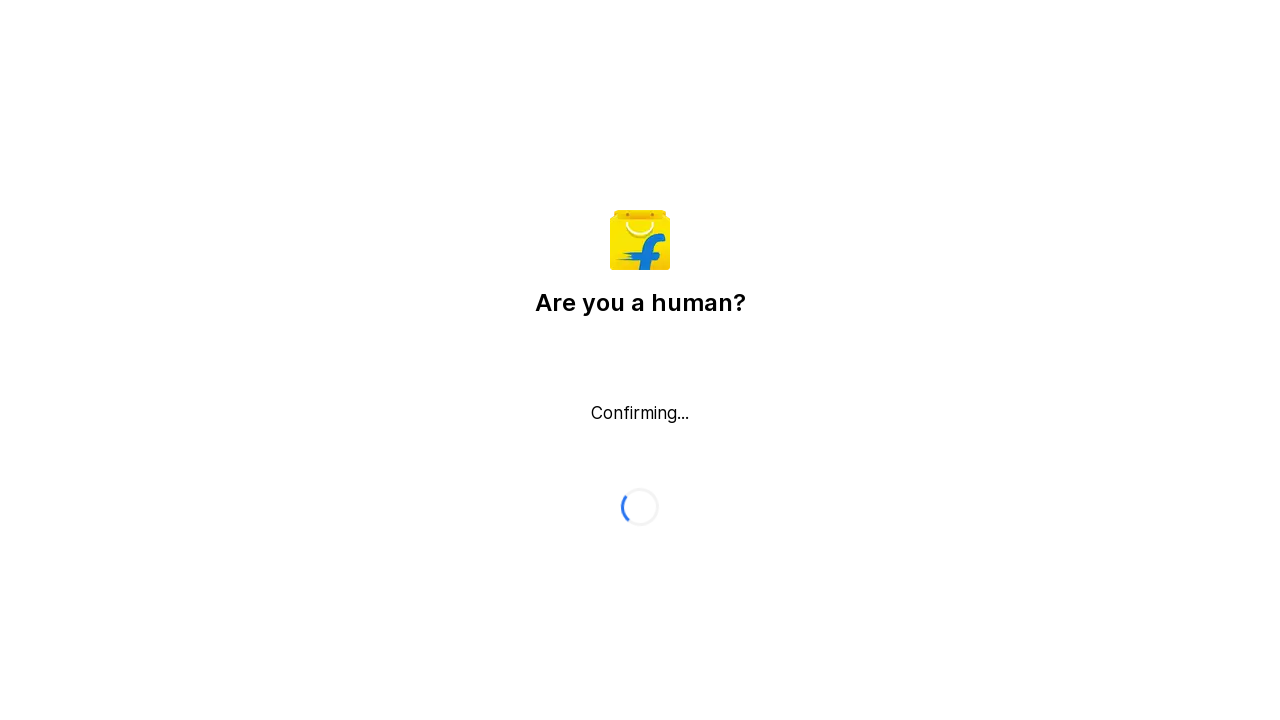